Solves a math captcha by reading a value, calculating the result using a logarithmic formula, and filling out a form with the answer along with checkbox and radio button selections

Starting URL: https://suninjuly.github.io/math.html

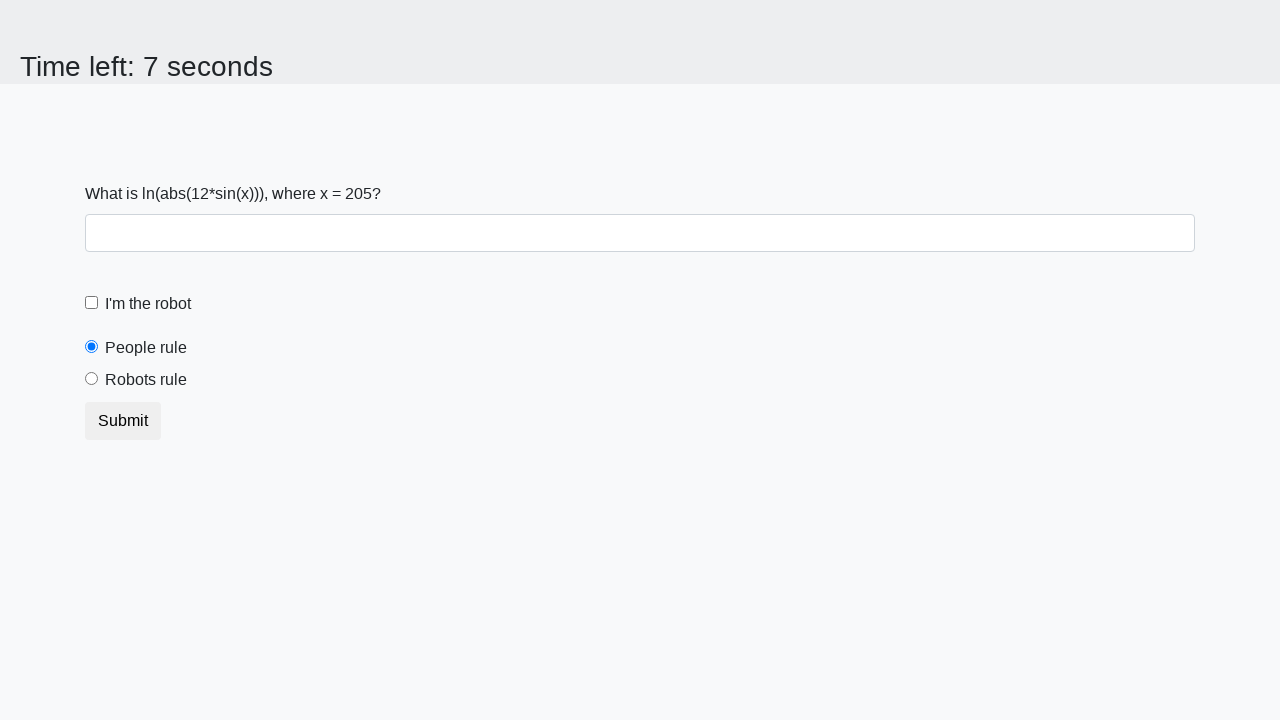

Located the input value span element
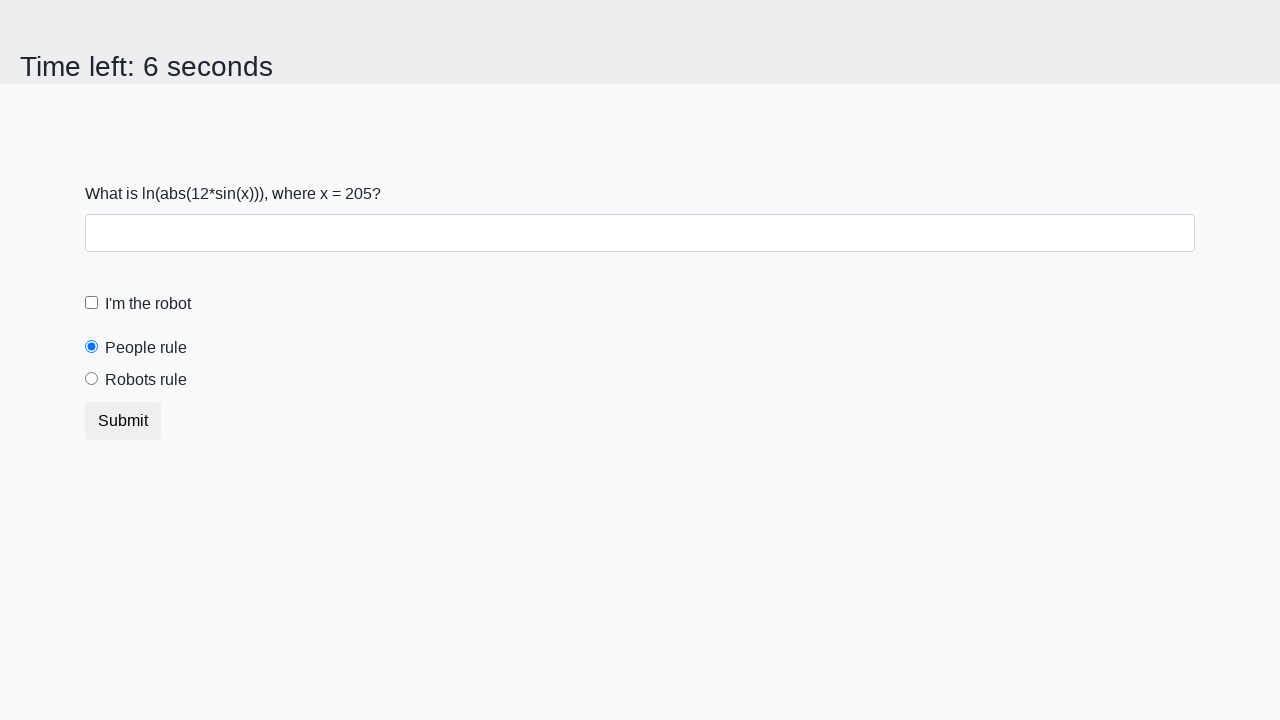

Retrieved the value from the input_value span
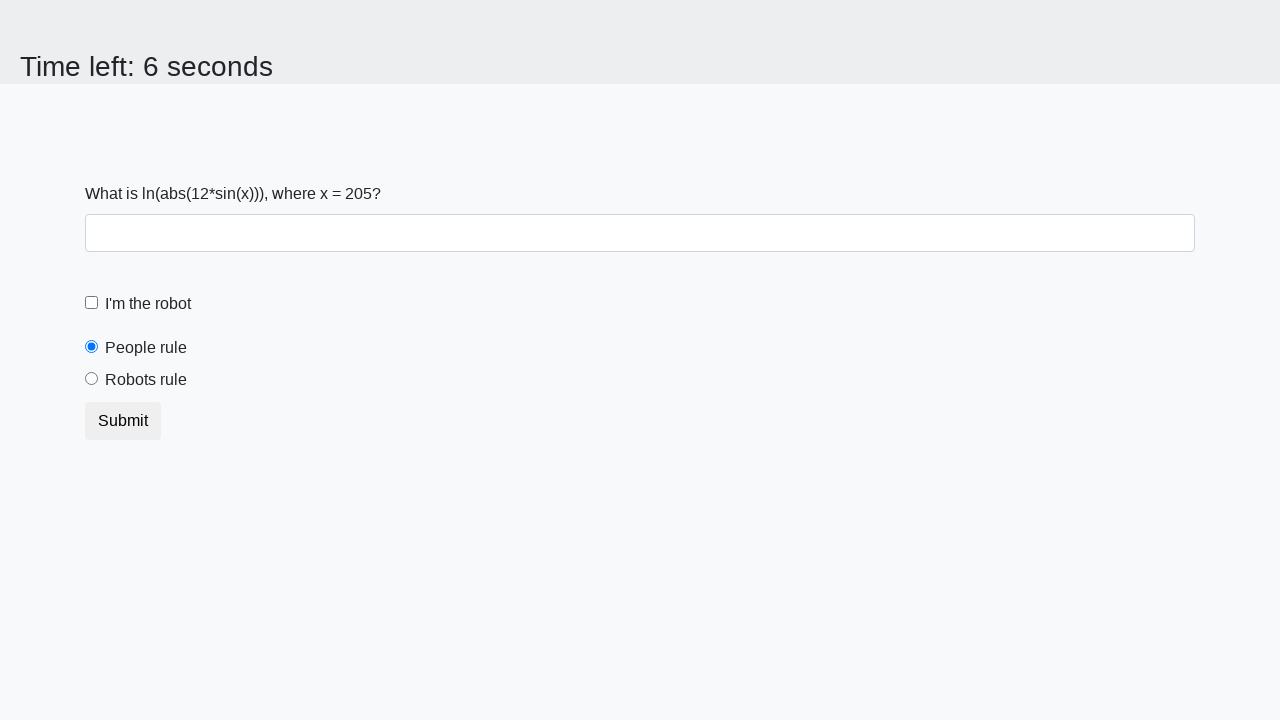

Calculated logarithmic formula result: 2.149290557445532
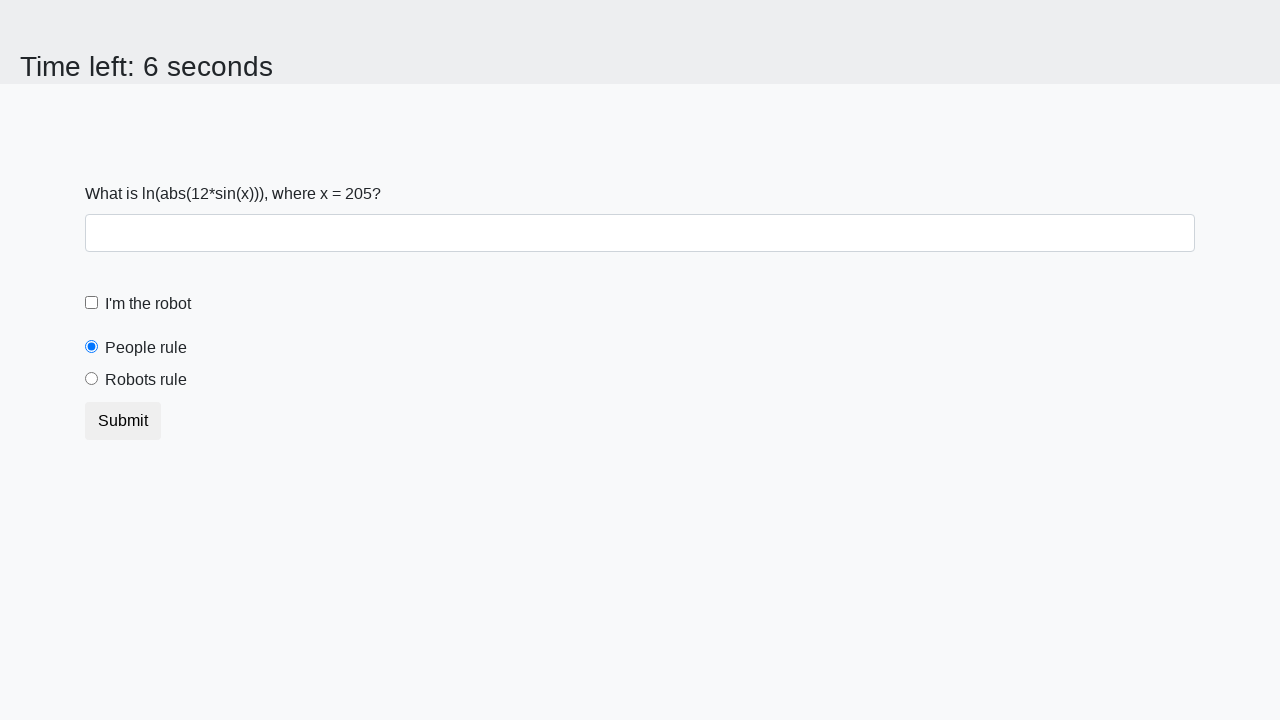

Filled in the calculated answer in the answer field on input#answer
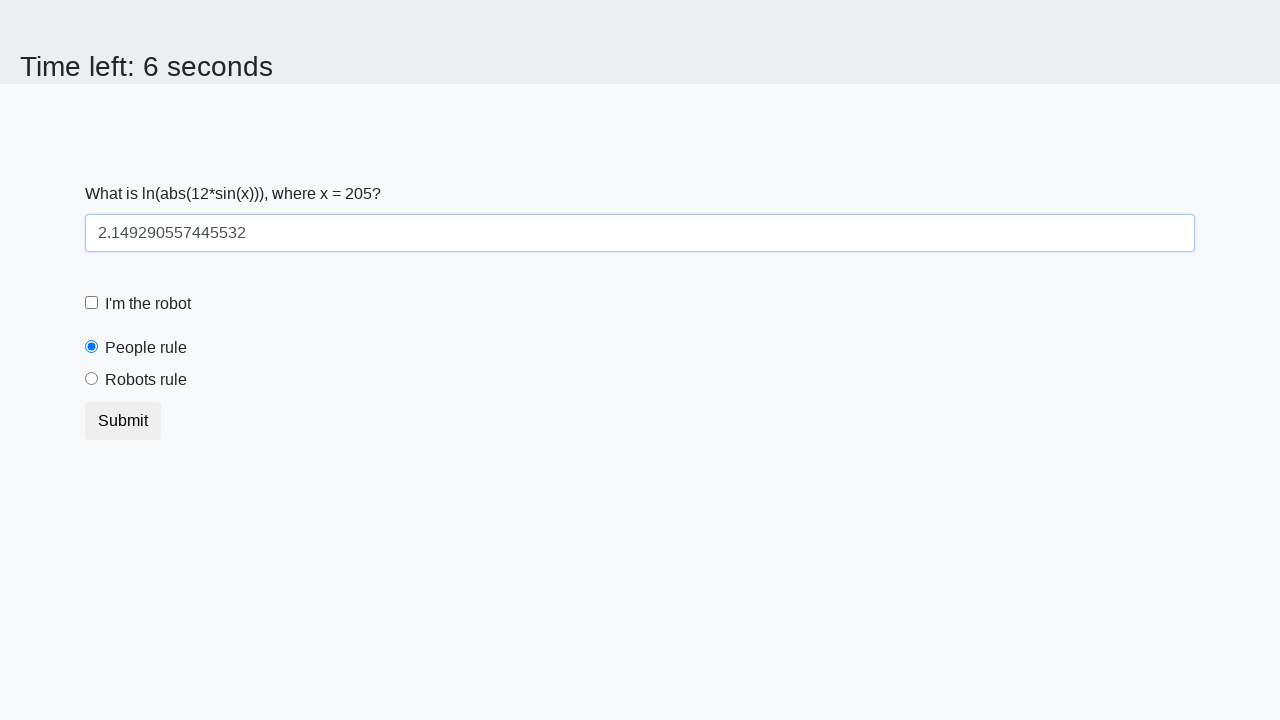

Checked the robot checkbox at (92, 303) on input#robotCheckbox
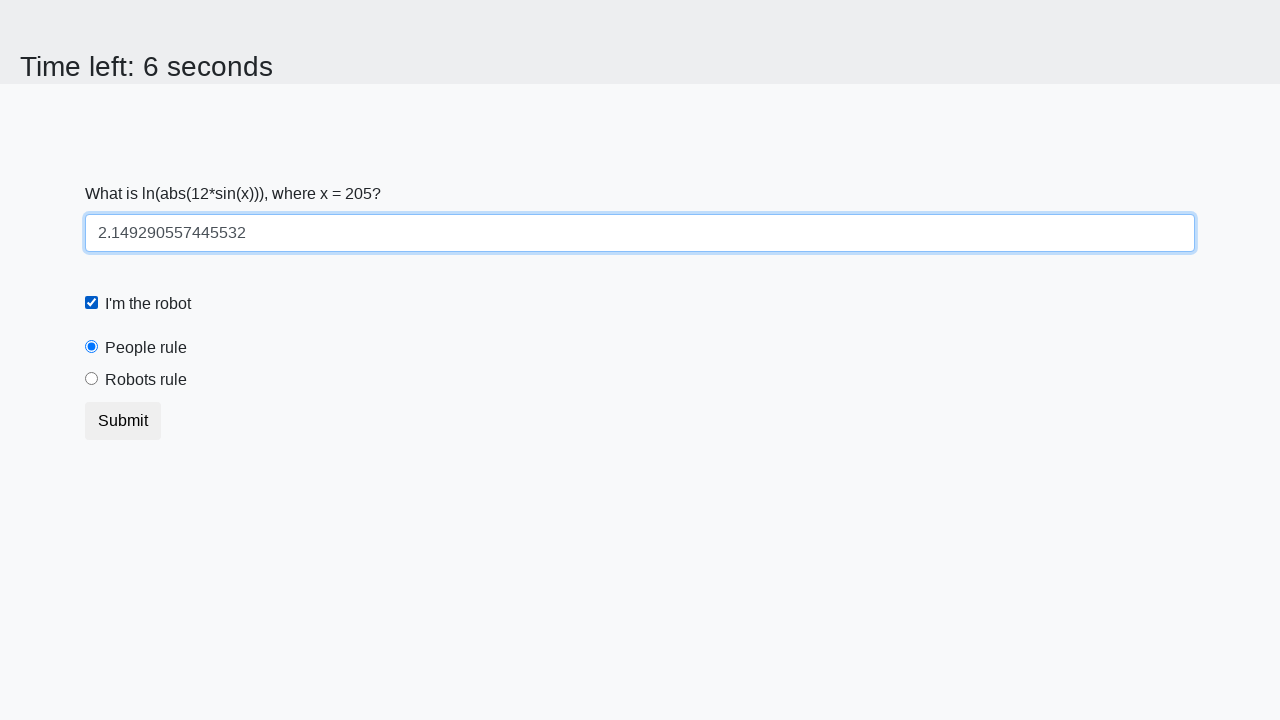

Selected the robots radio button at (92, 379) on [value="robots"]
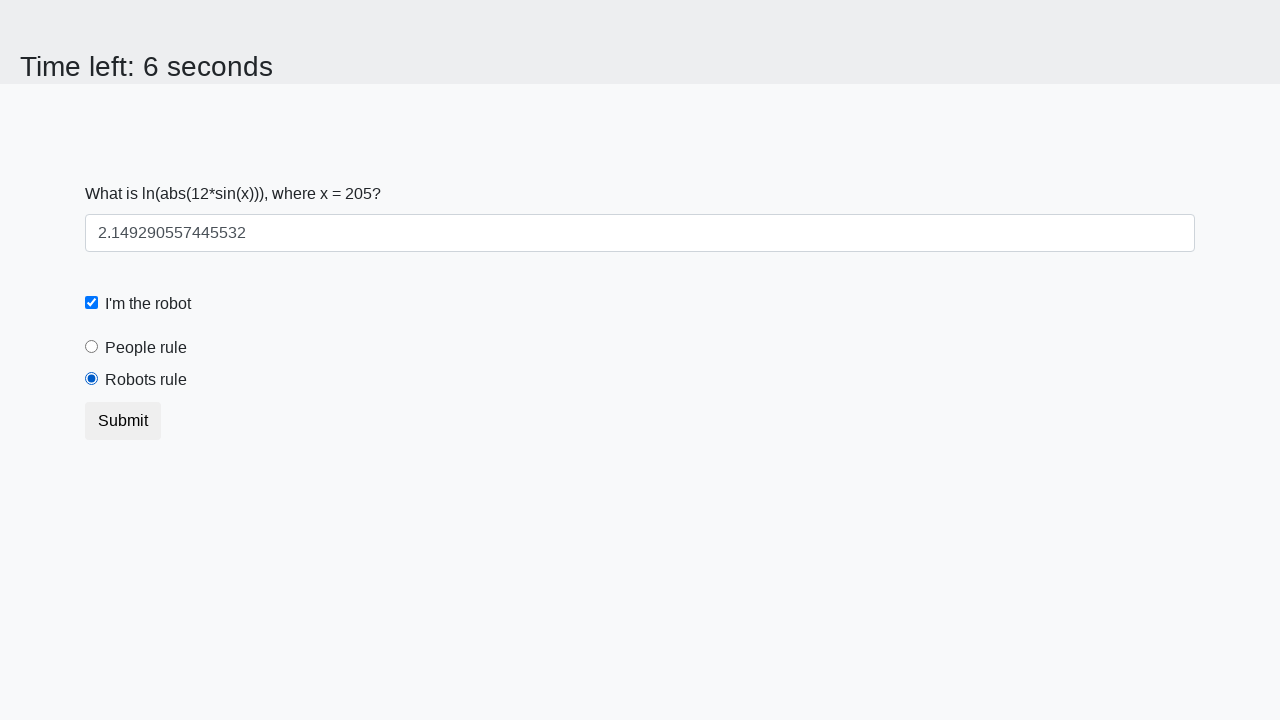

Clicked the submit button to complete the form at (123, 421) on button.btn.btn-default
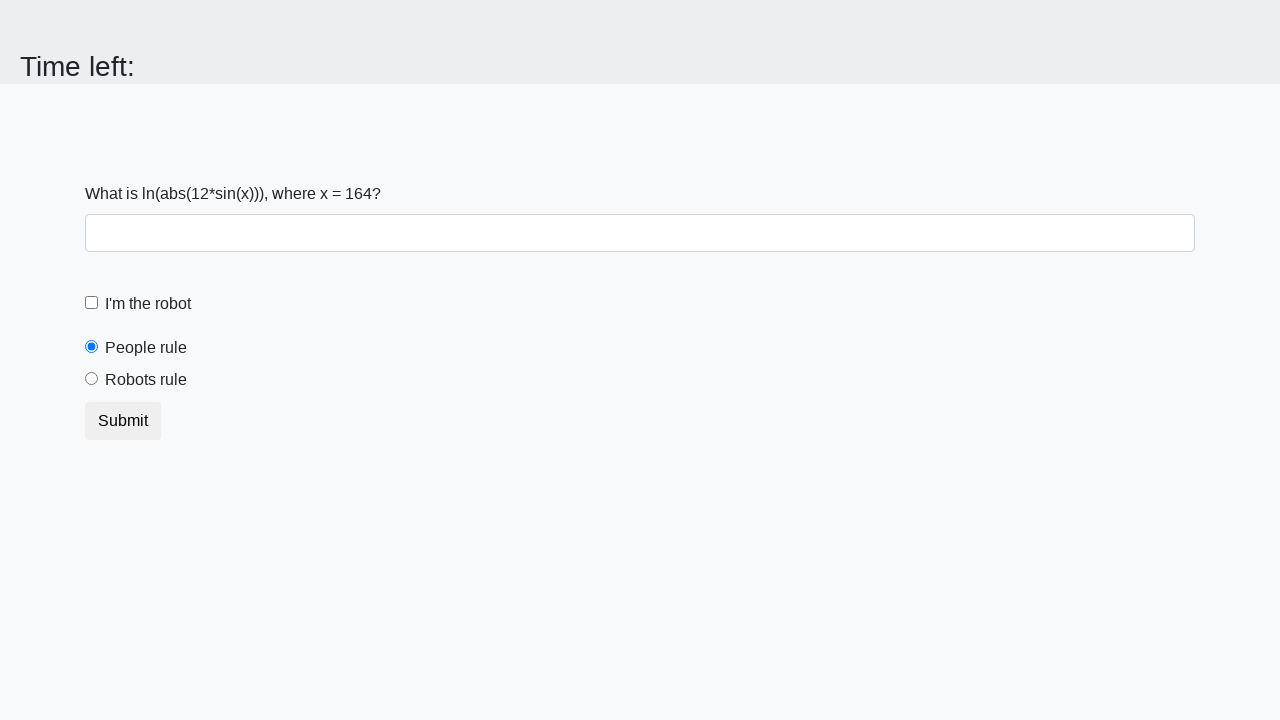

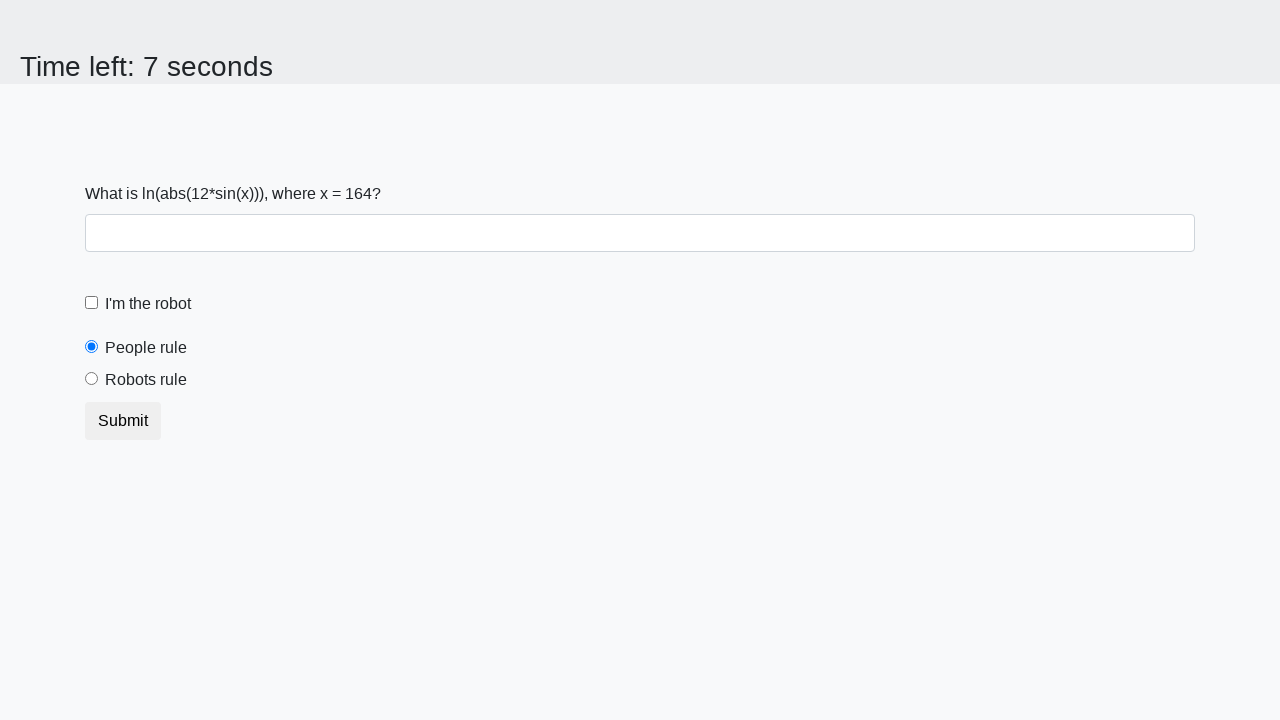